Tests checkbox functionality by navigating to the checkboxes page, clicking on the first checkbox to select it, and then navigating back to the main page

Starting URL: https://the-internet.herokuapp.com/

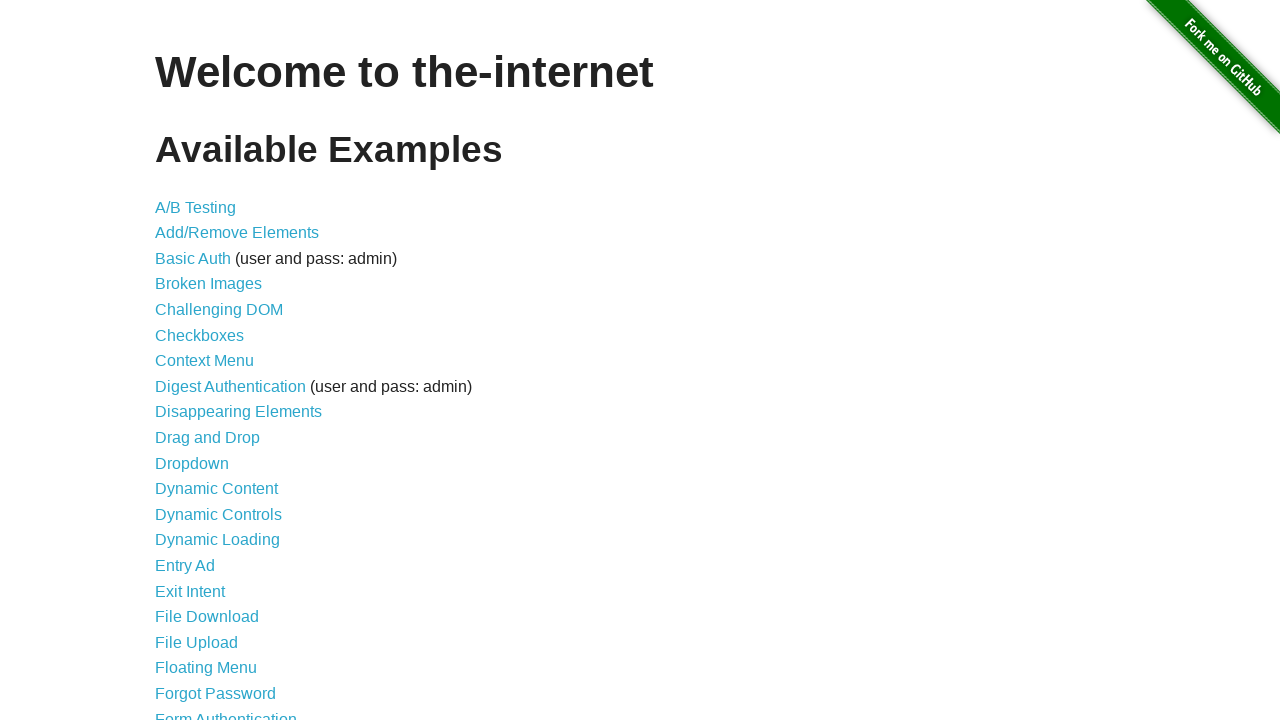

Clicked on the Checkboxes link at (200, 335) on text=Checkboxes
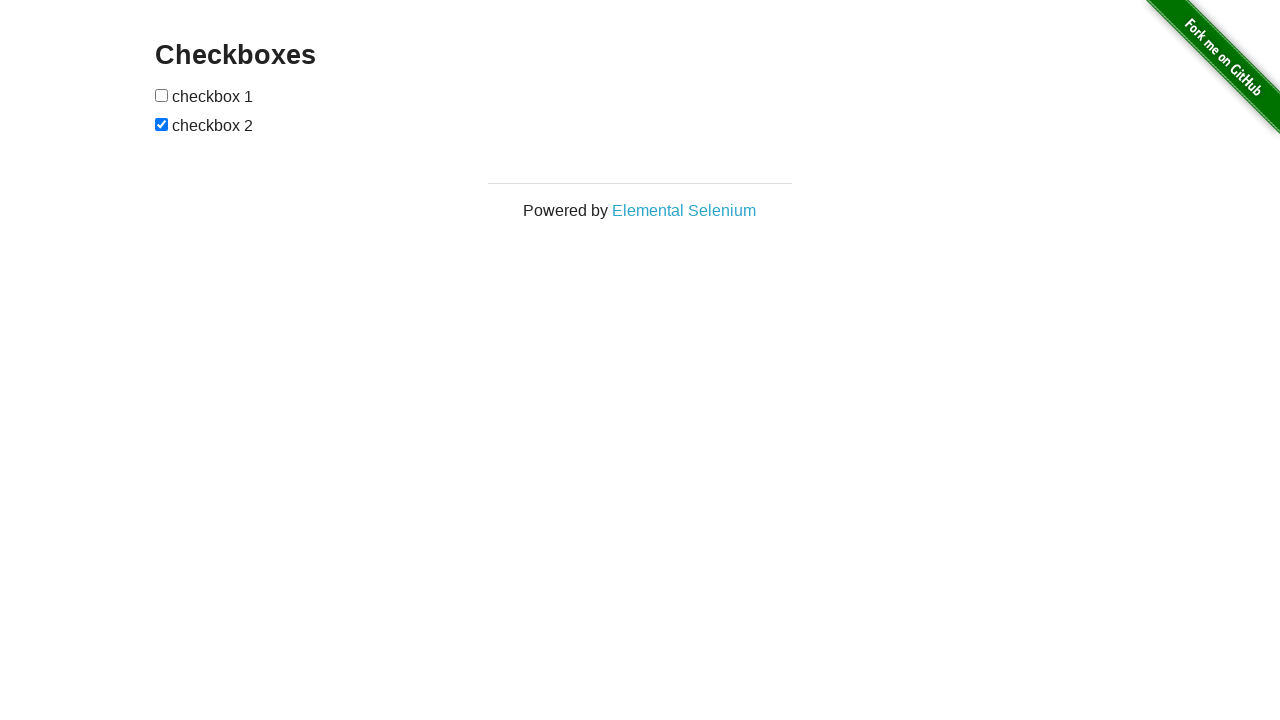

Checkboxes page loaded
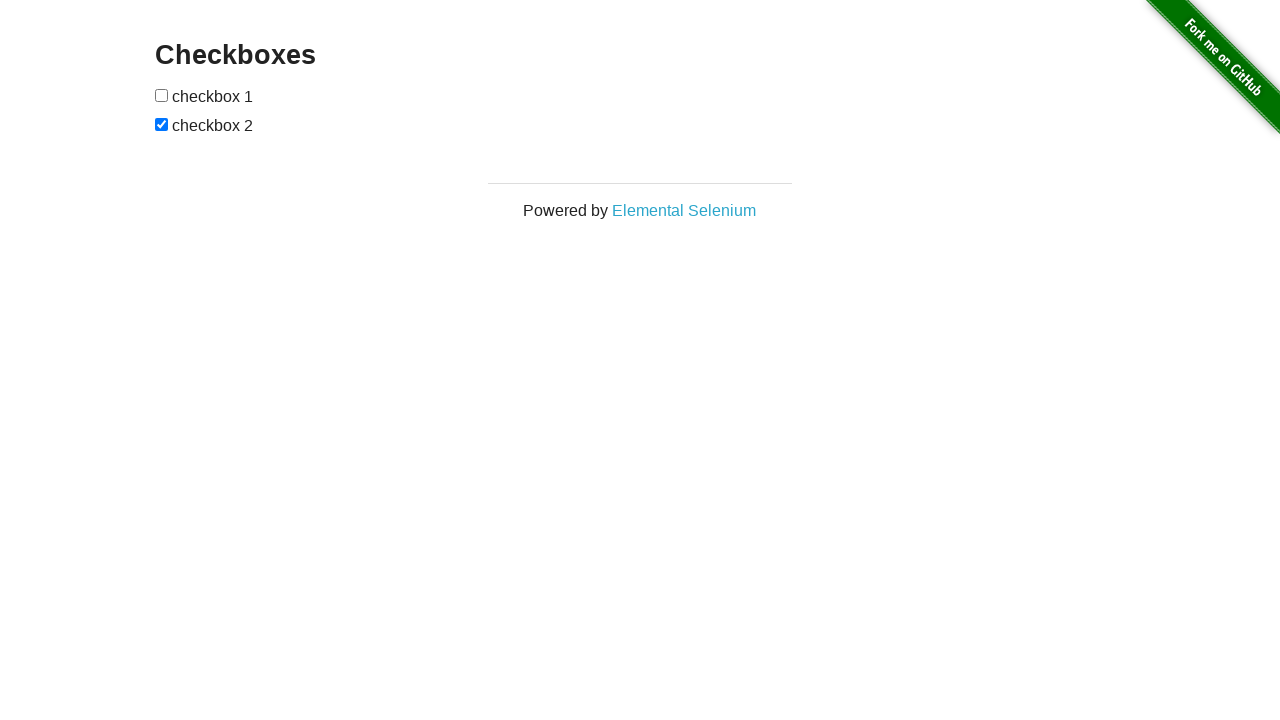

Clicked the first checkbox to select it at (162, 95) on xpath=//input[@type='checkbox'][1]
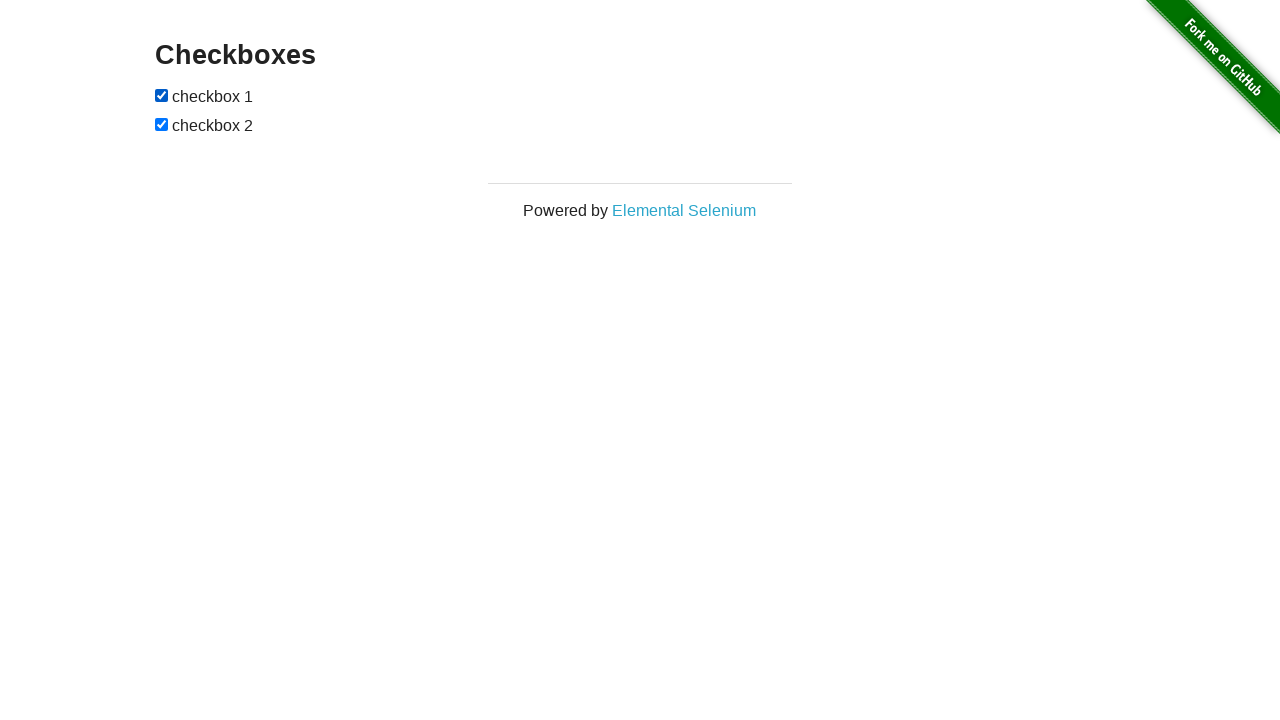

Navigated back to the main page
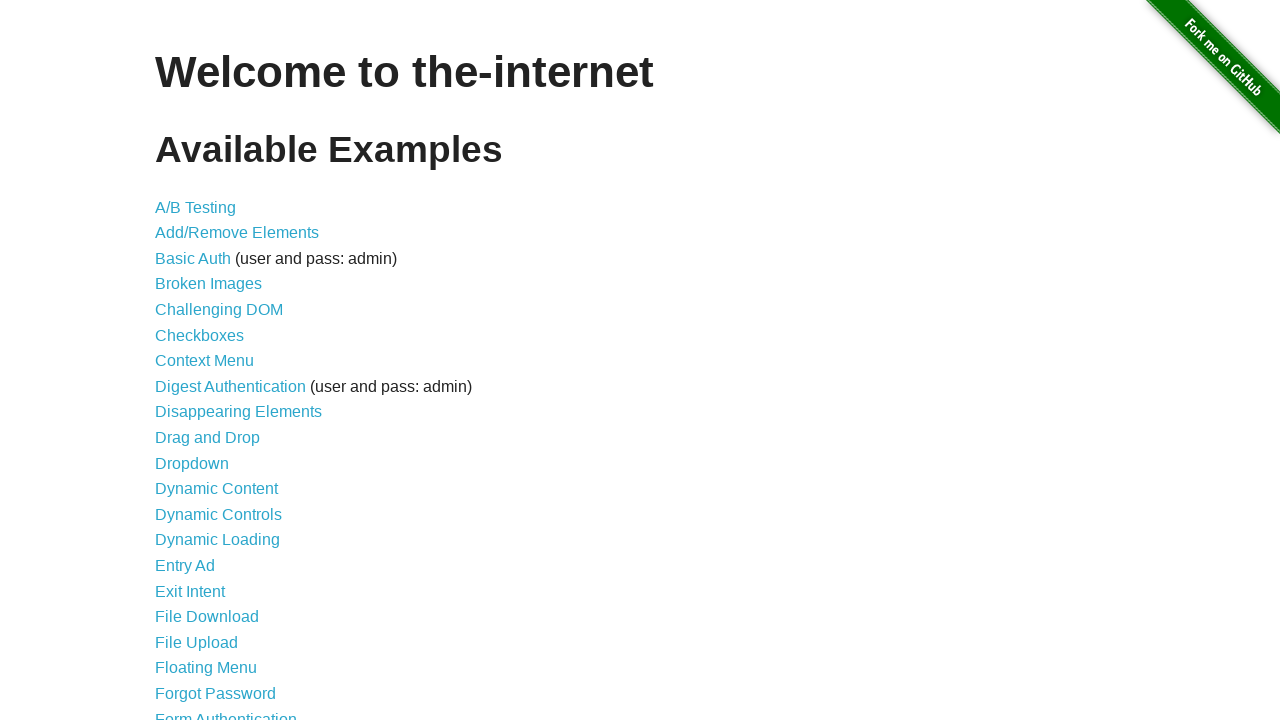

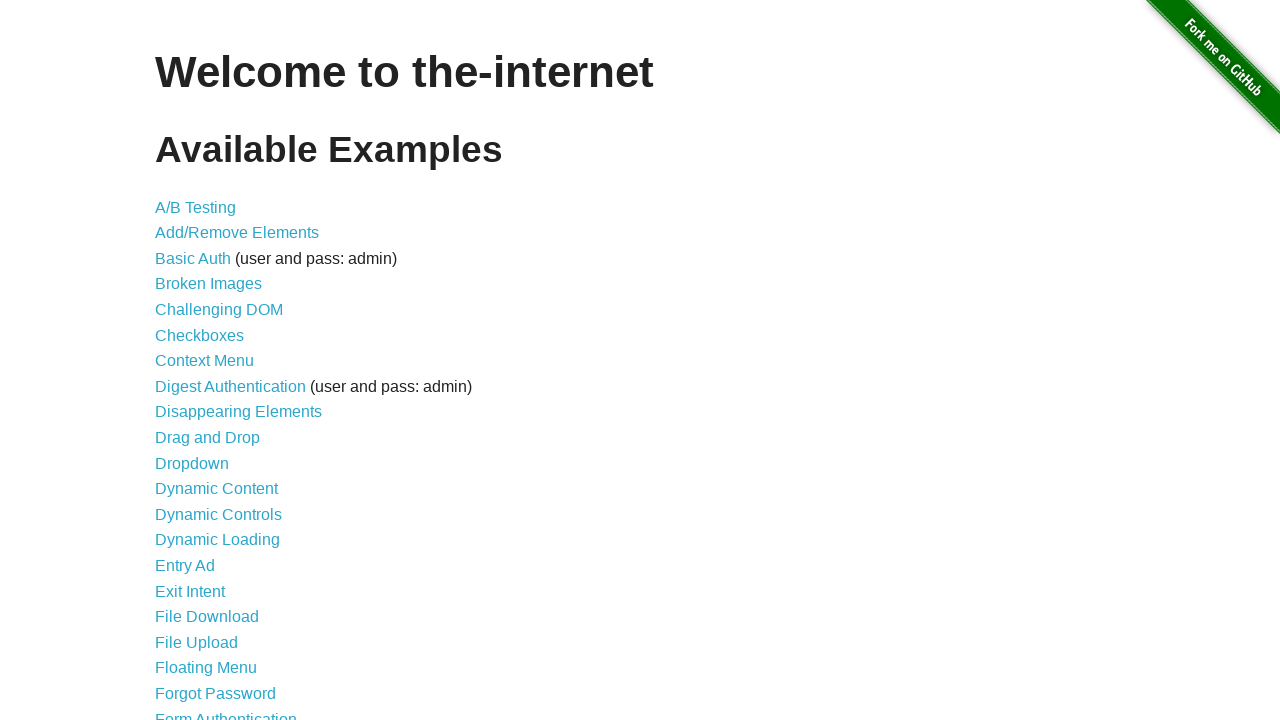